Searches for products, adds Cashews to cart, proceeds to checkout and places order

Starting URL: https://rahulshettyacademy.com/seleniumPractise/#/

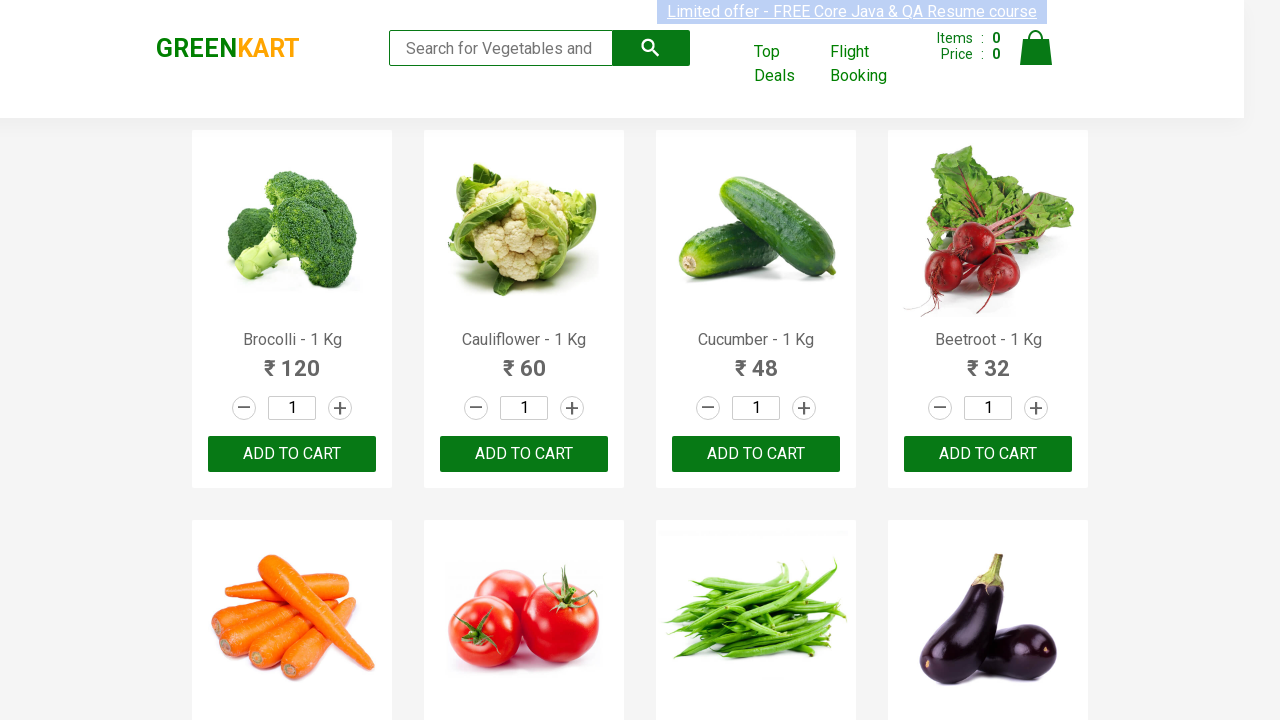

Filled search field with 'ca' to find products on .search-keyword
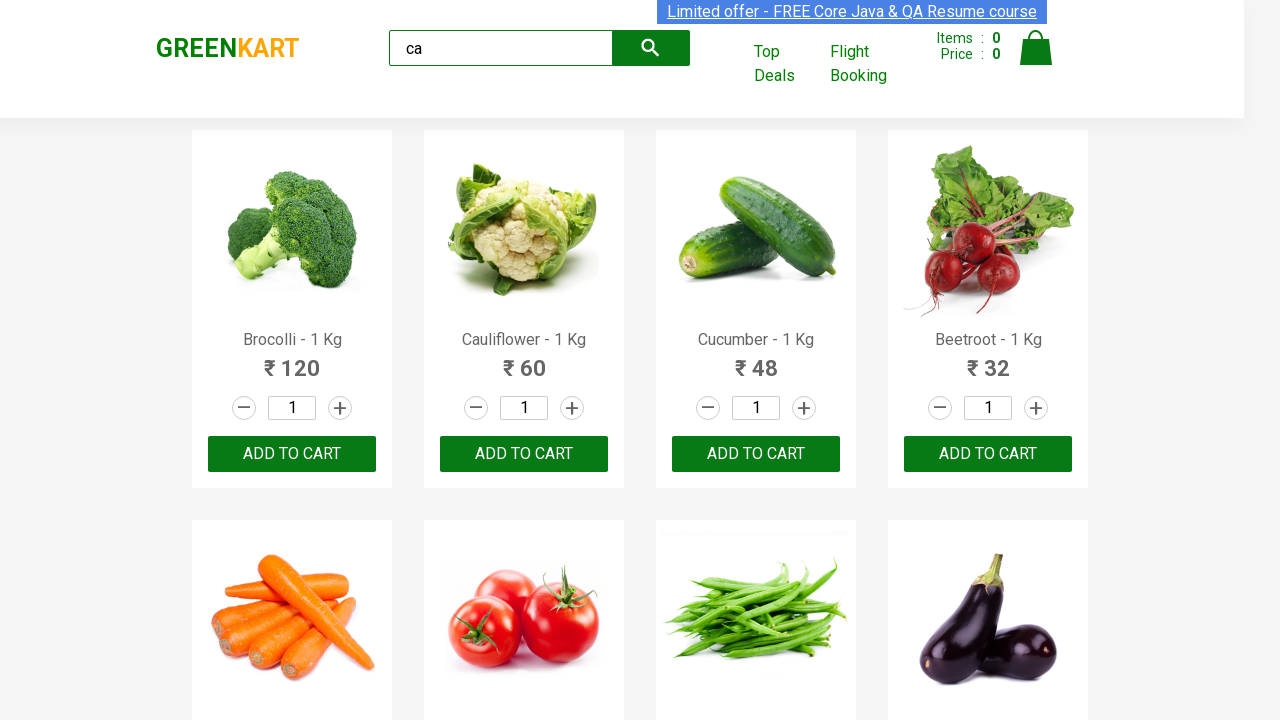

Waited for search results to load
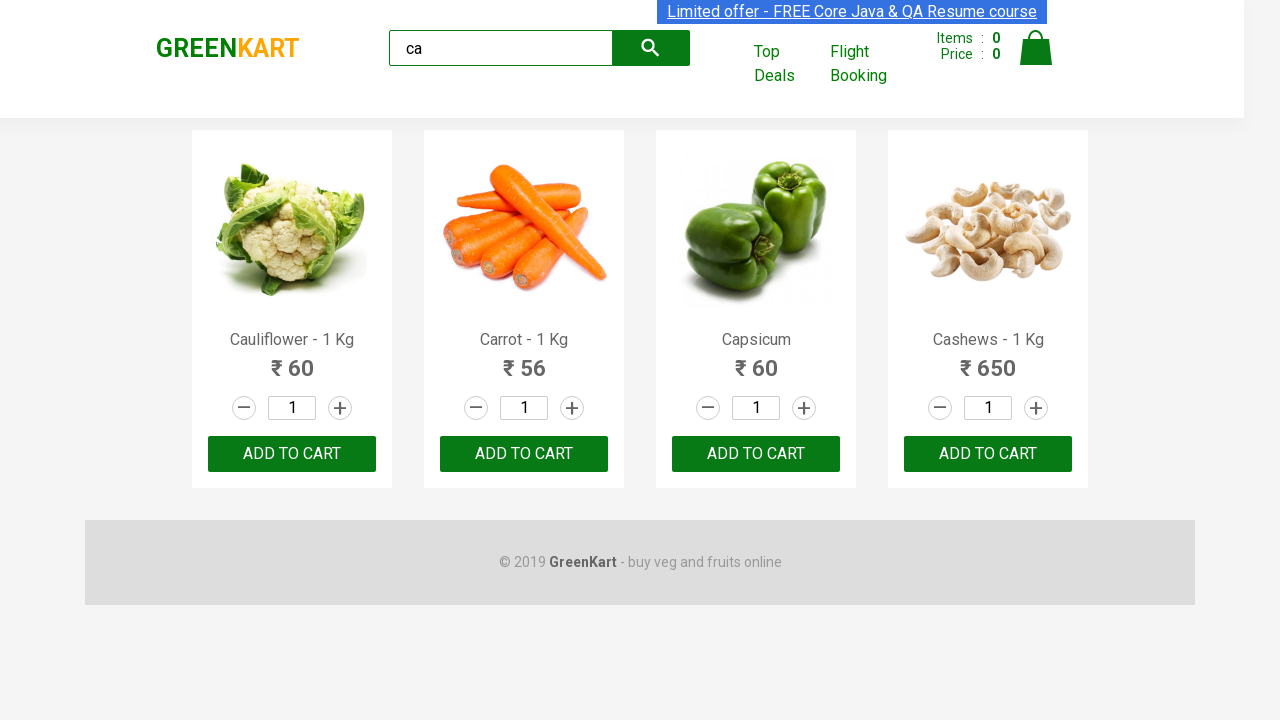

Retrieved all product elements from search results
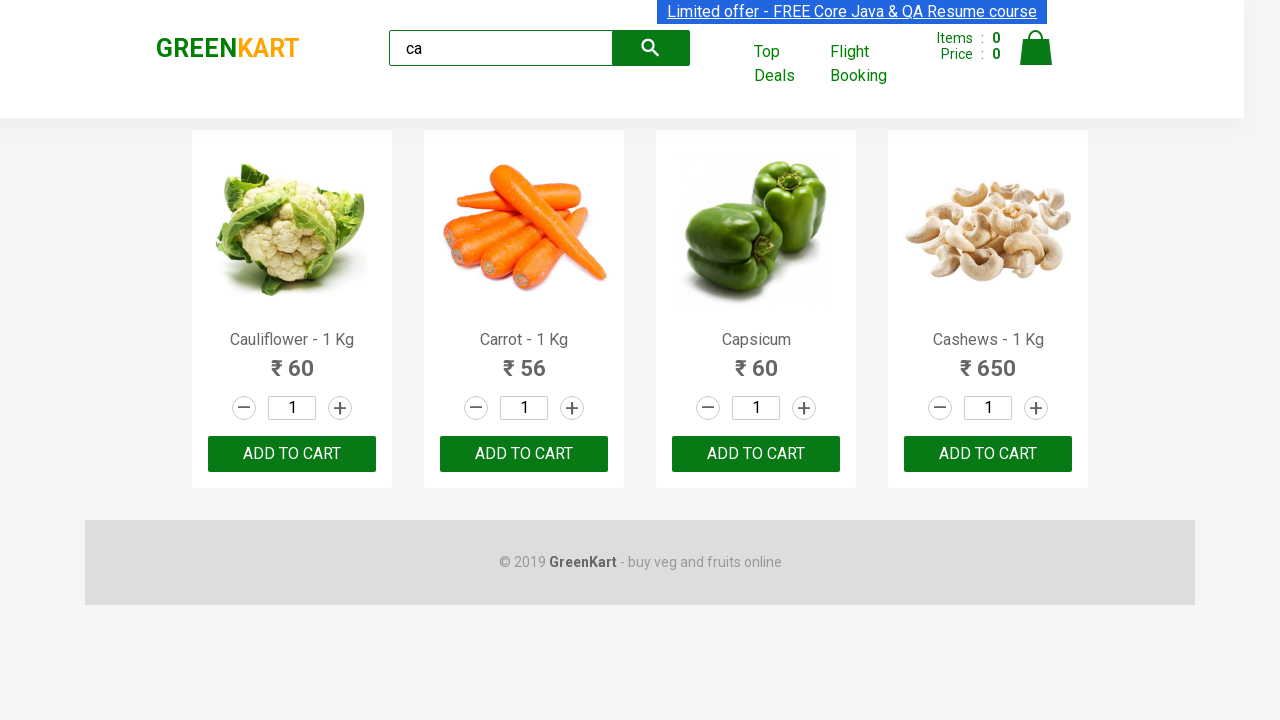

Found Cashews product and clicked Add to Cart button at (988, 454) on .products .product >> nth=3 >> button
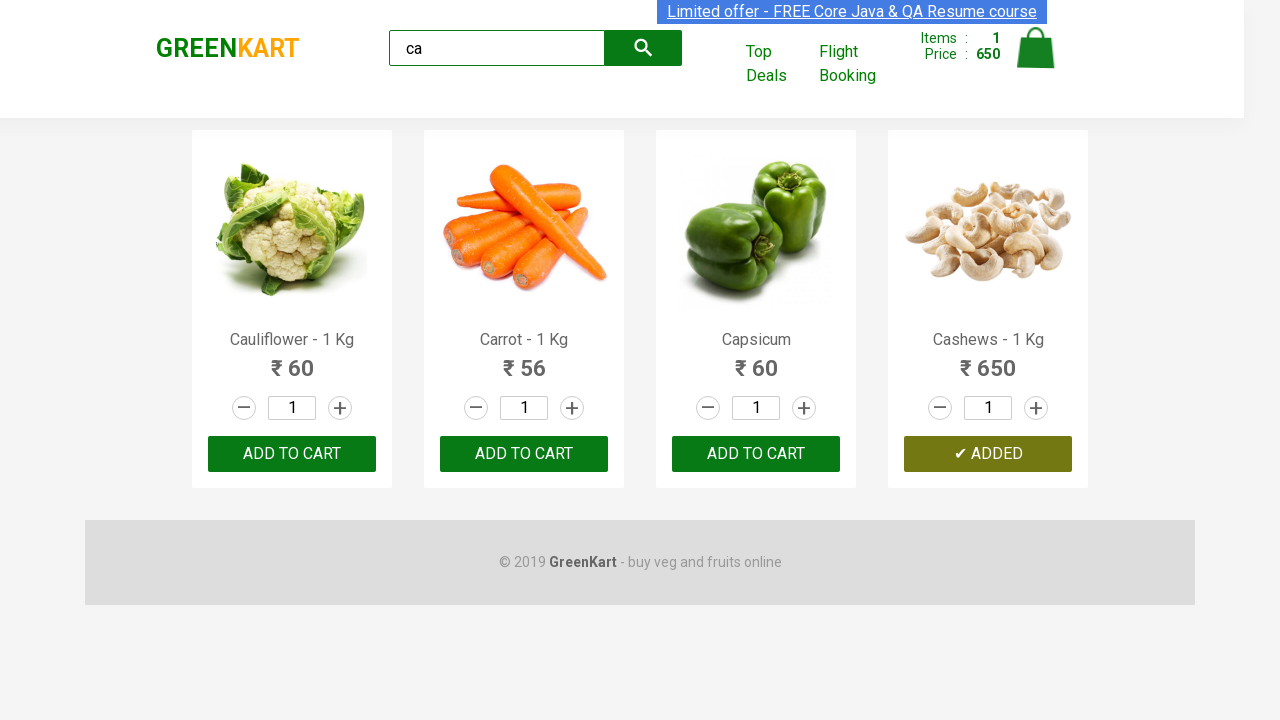

Clicked cart icon to view cart at (1036, 48) on .cart-icon img
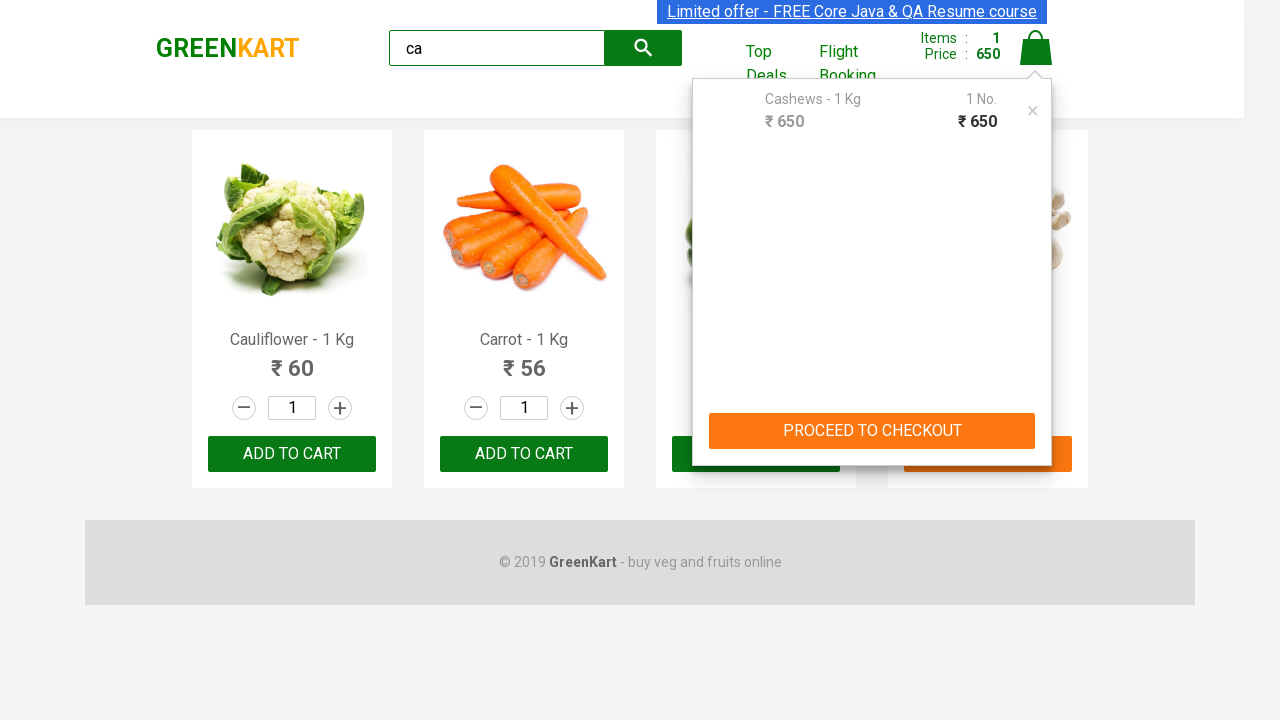

Clicked PROCEED TO CHECKOUT button at (872, 431) on text=PROCEED TO CHECKOUT
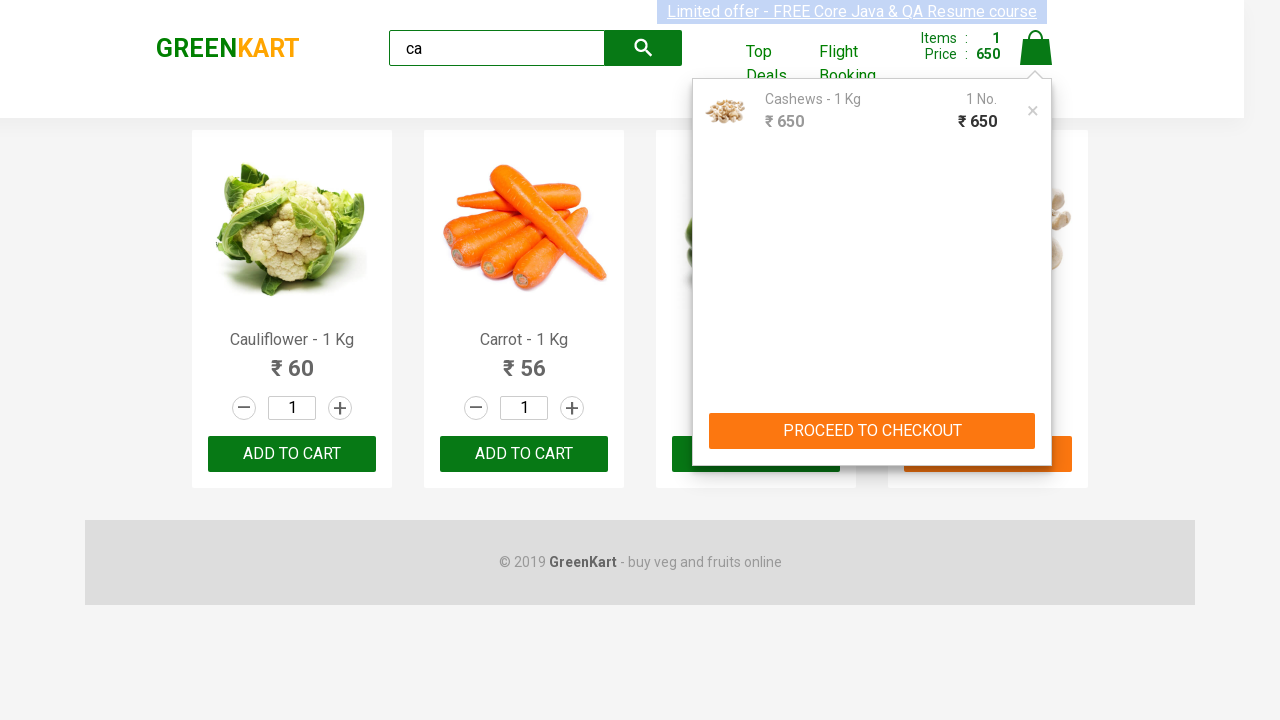

Waited for checkout page to load
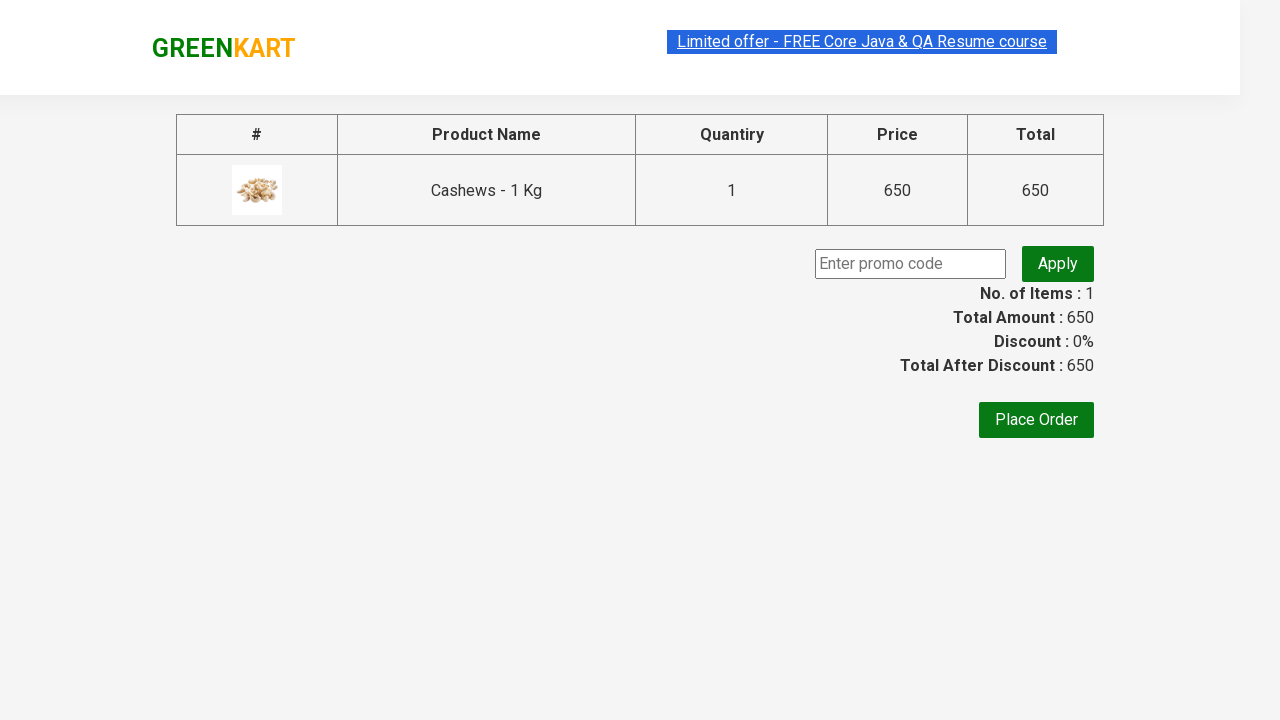

Clicked Place Order button to complete purchase at (1036, 420) on text=Place Order
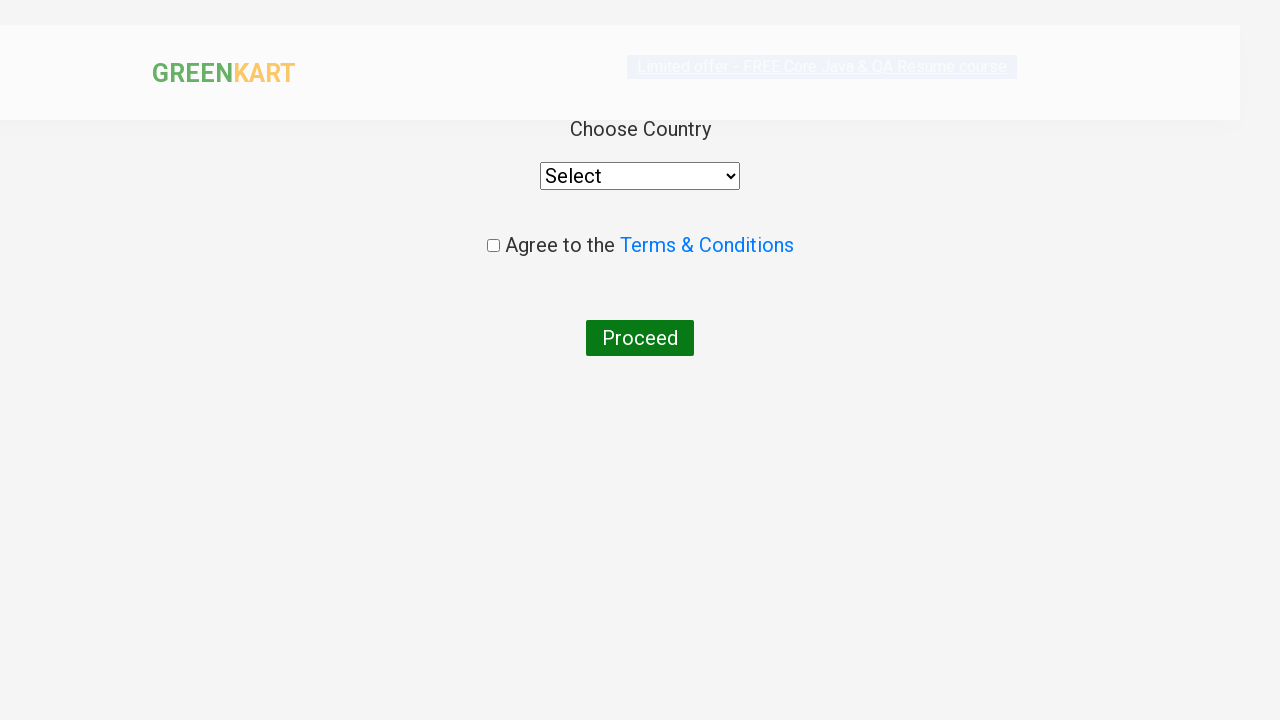

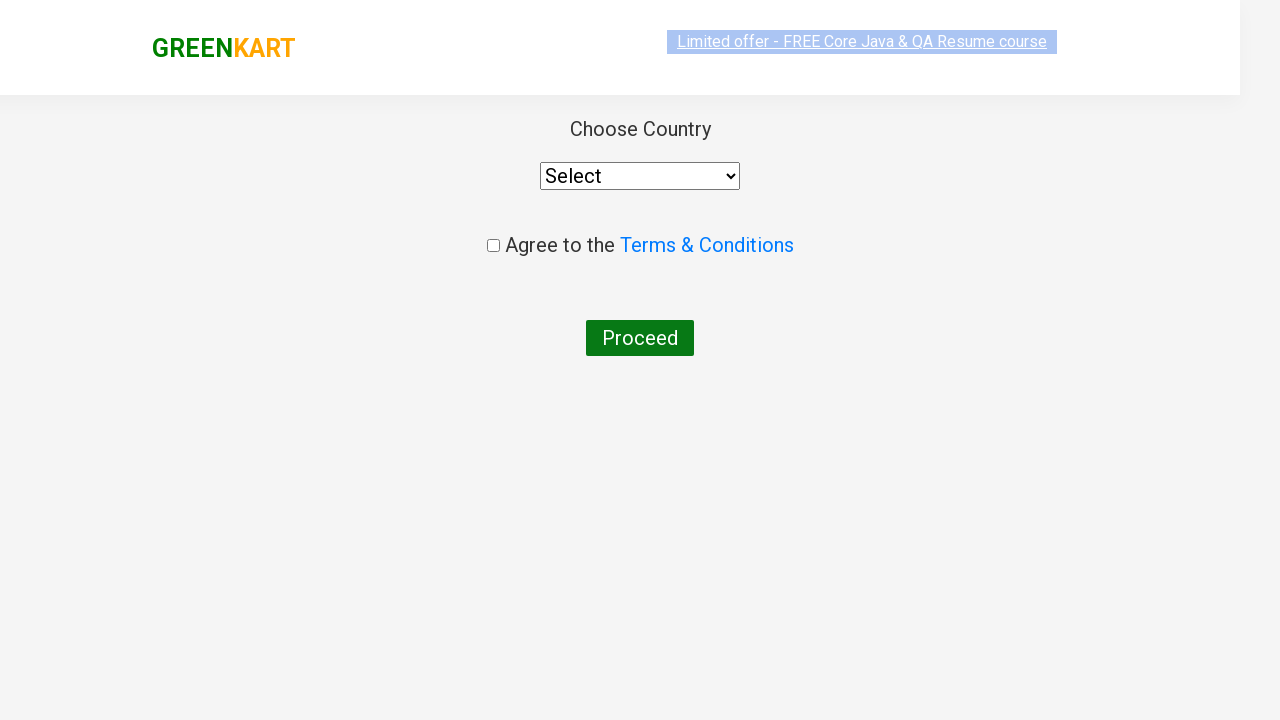